Tests jQuery UI demos by navigating to the Draggable demo page and then clicking on the Droppable link to navigate between different UI component demos.

Starting URL: https://jqueryui.com/

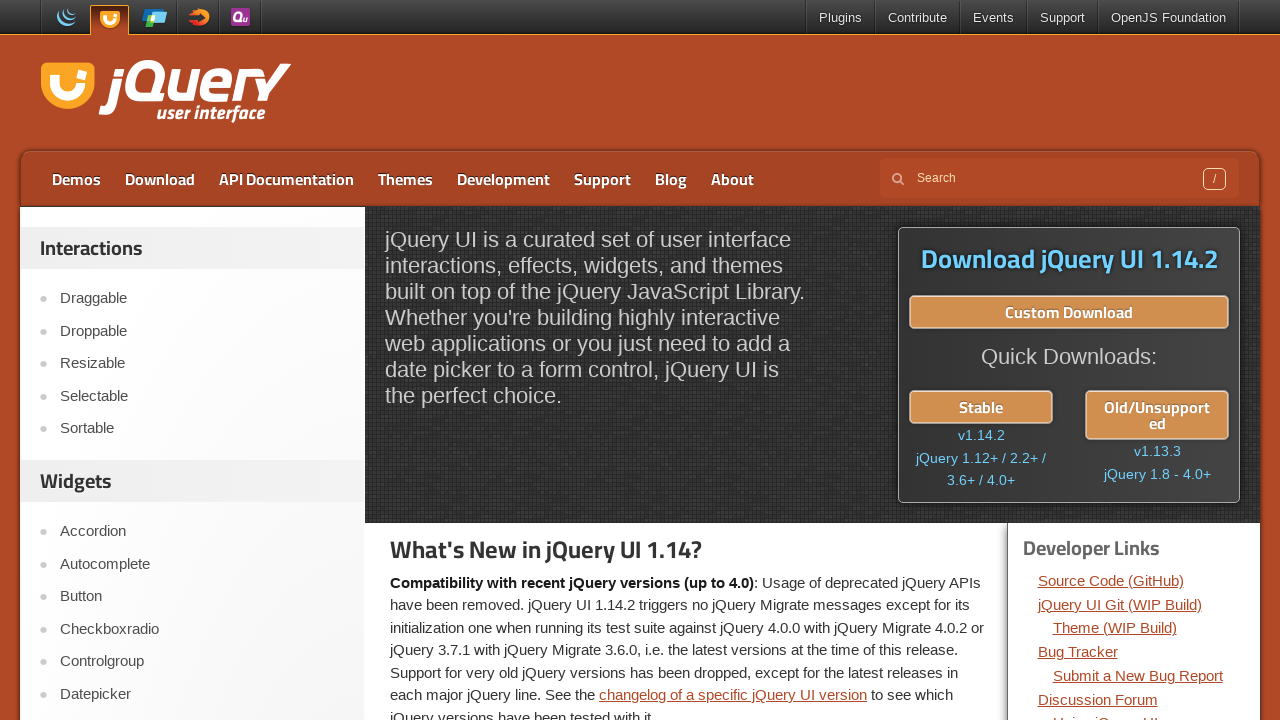

Clicked on Draggable link to navigate to the Draggable demo at (202, 299) on a:text('Draggable')
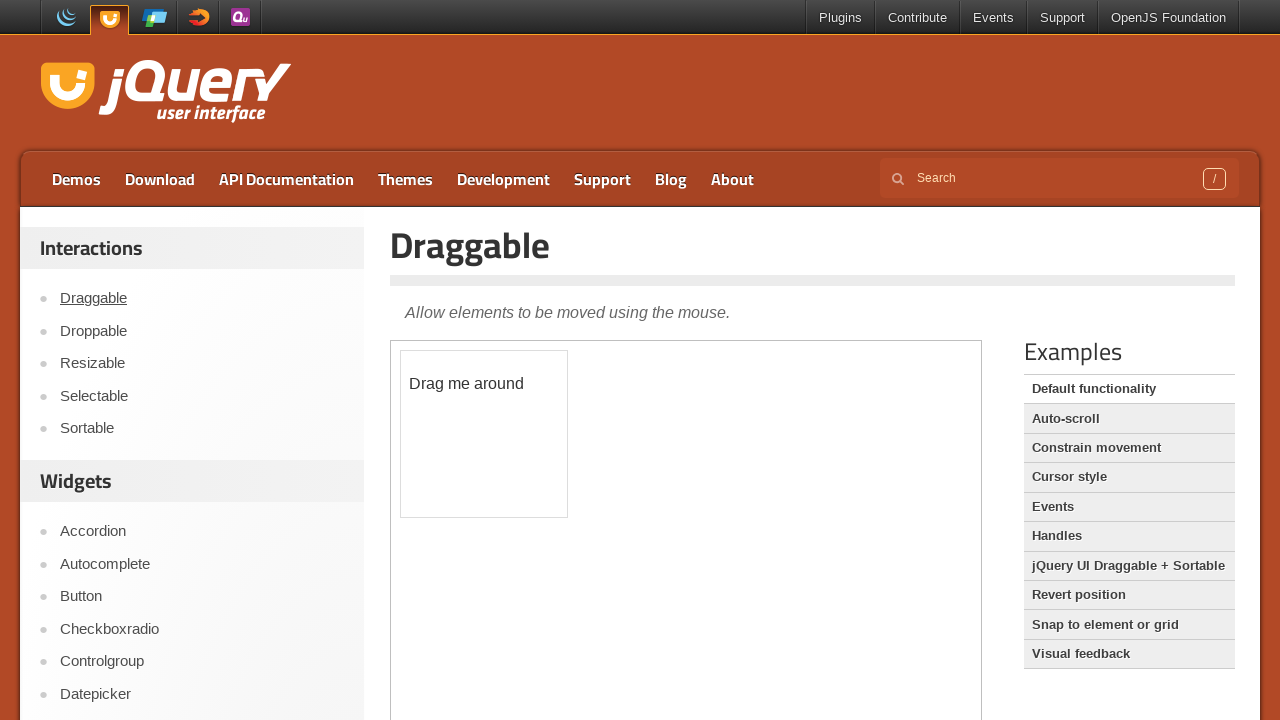

Draggable demo page loaded
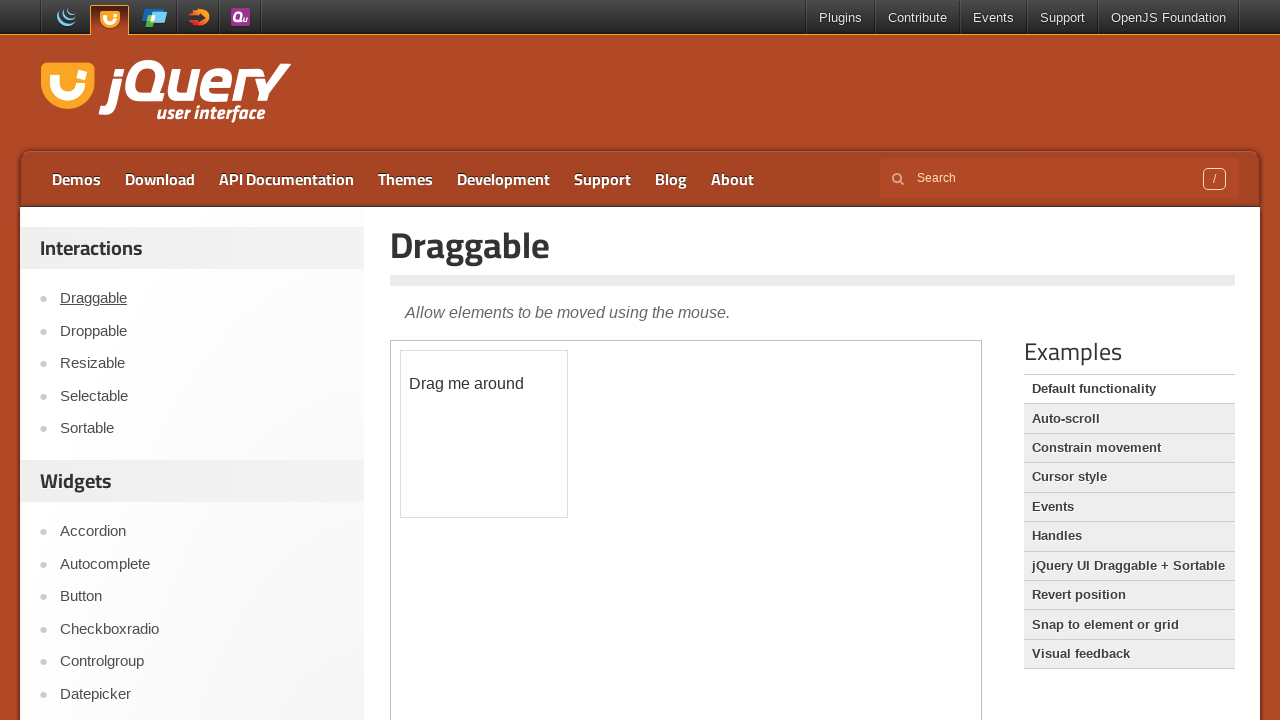

Clicked on Droppable link to navigate to the Droppable demo at (202, 331) on a:text('Droppable')
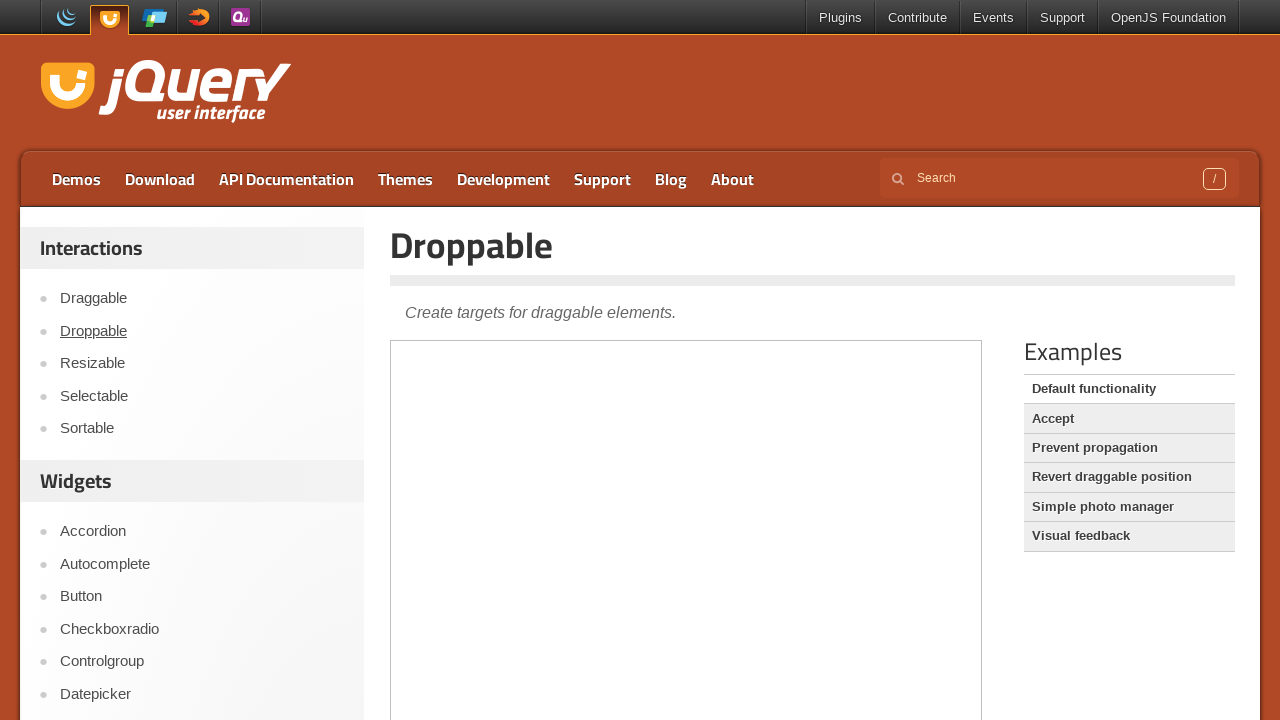

Droppable demo page loaded
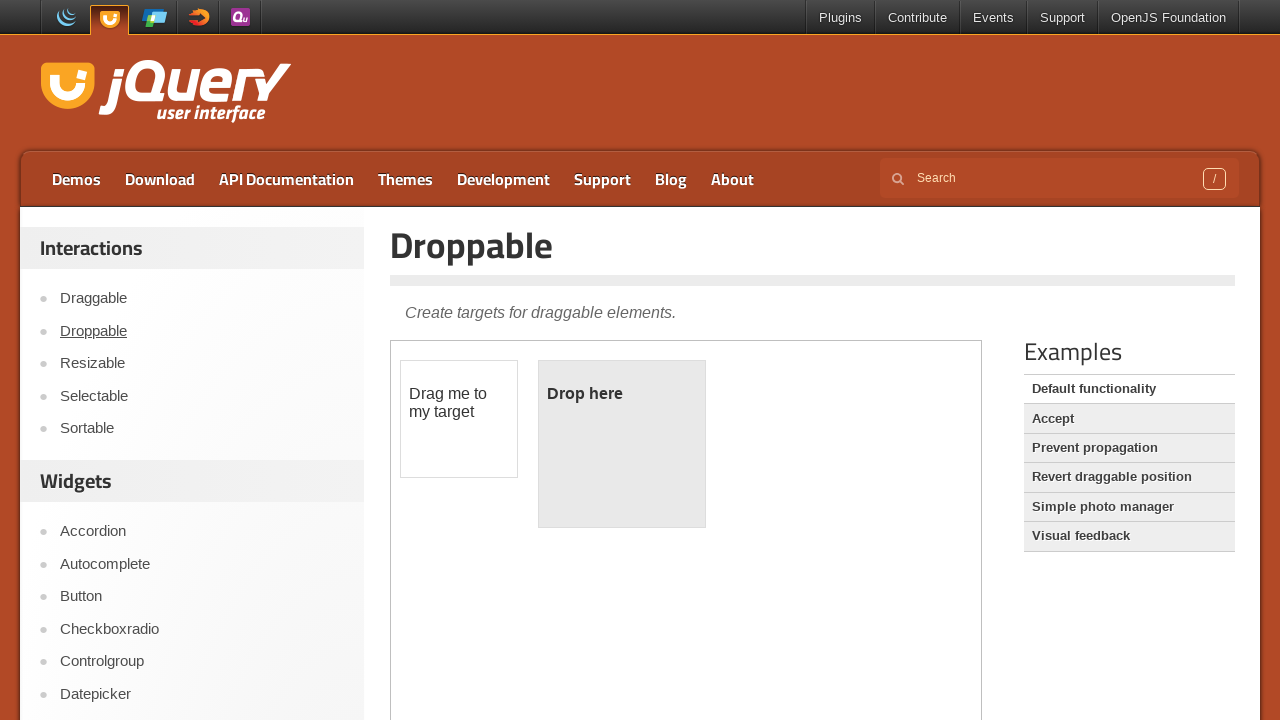

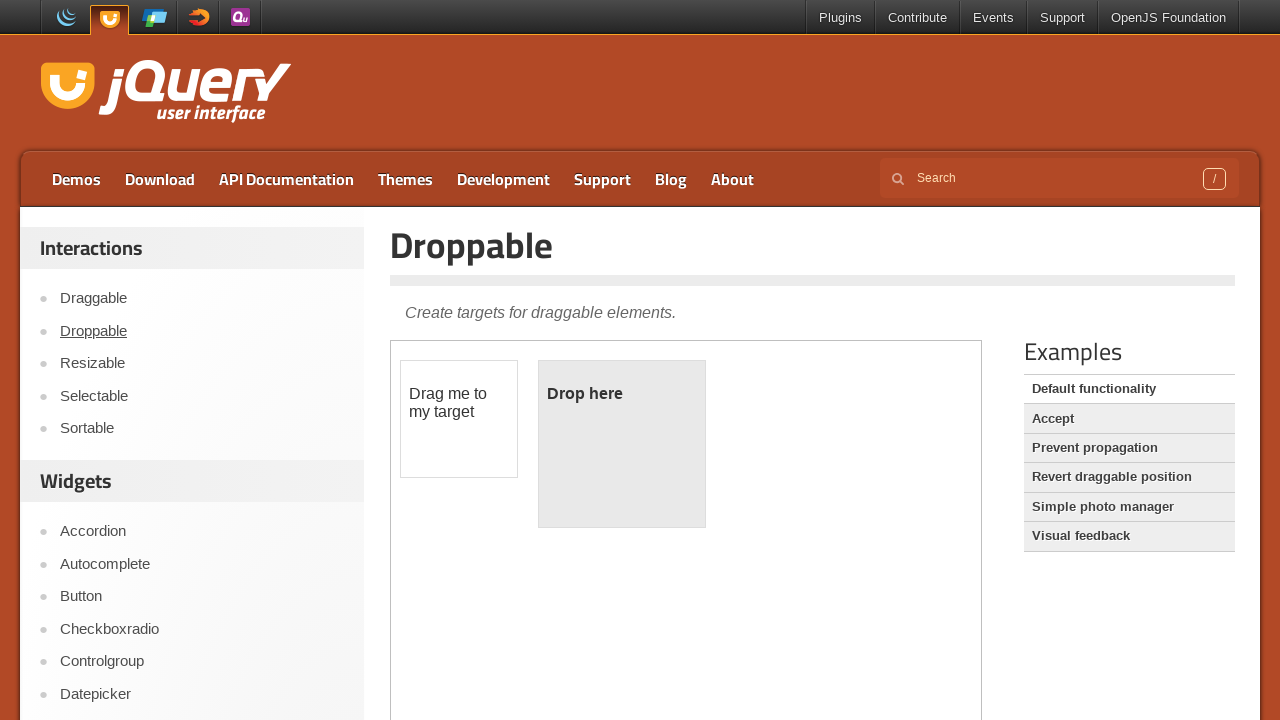